Tests that clicking Clear completed removes completed items from the list

Starting URL: https://demo.playwright.dev/todomvc

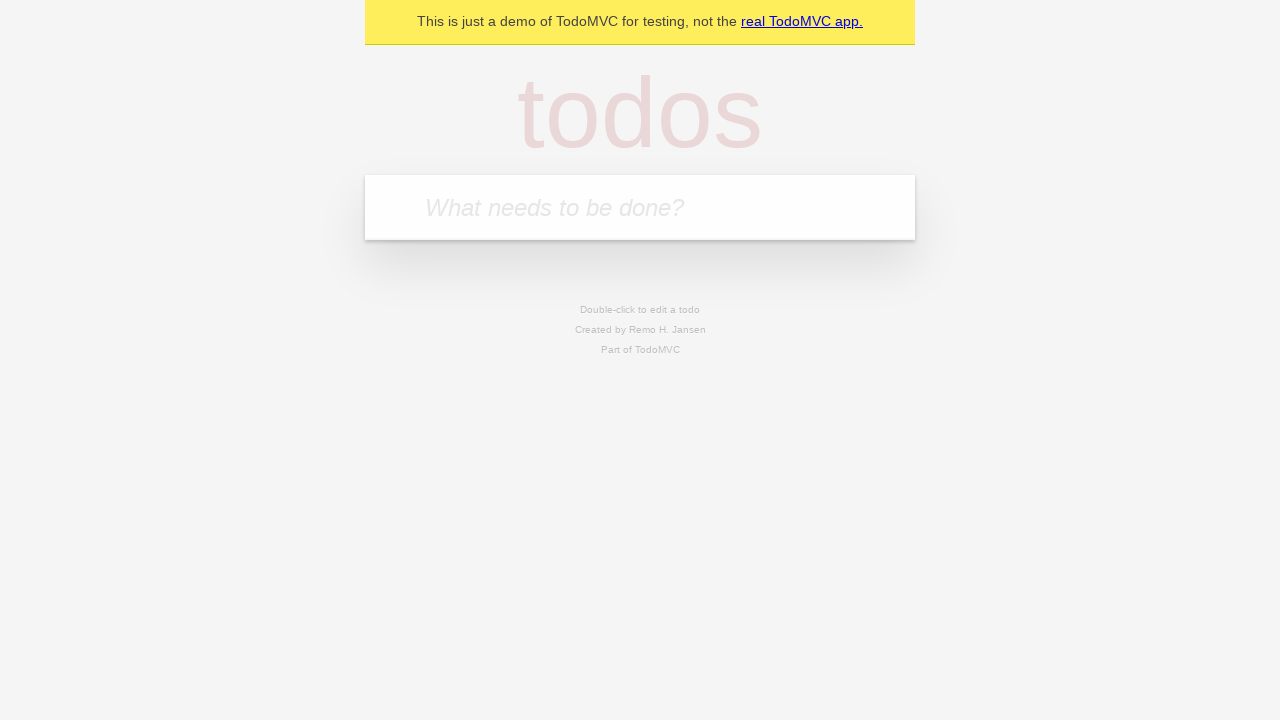

Filled todo input with 'buy some cheese' on internal:attr=[placeholder="What needs to be done?"i]
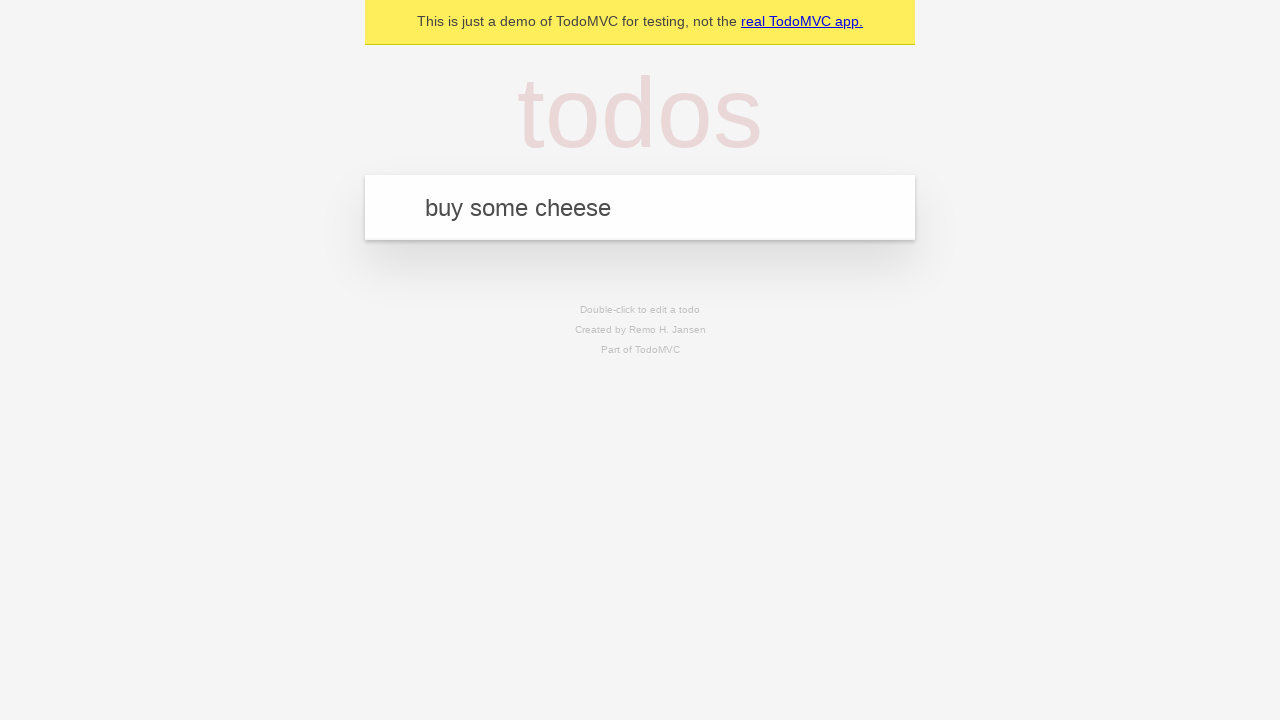

Pressed Enter to add todo 'buy some cheese' on internal:attr=[placeholder="What needs to be done?"i]
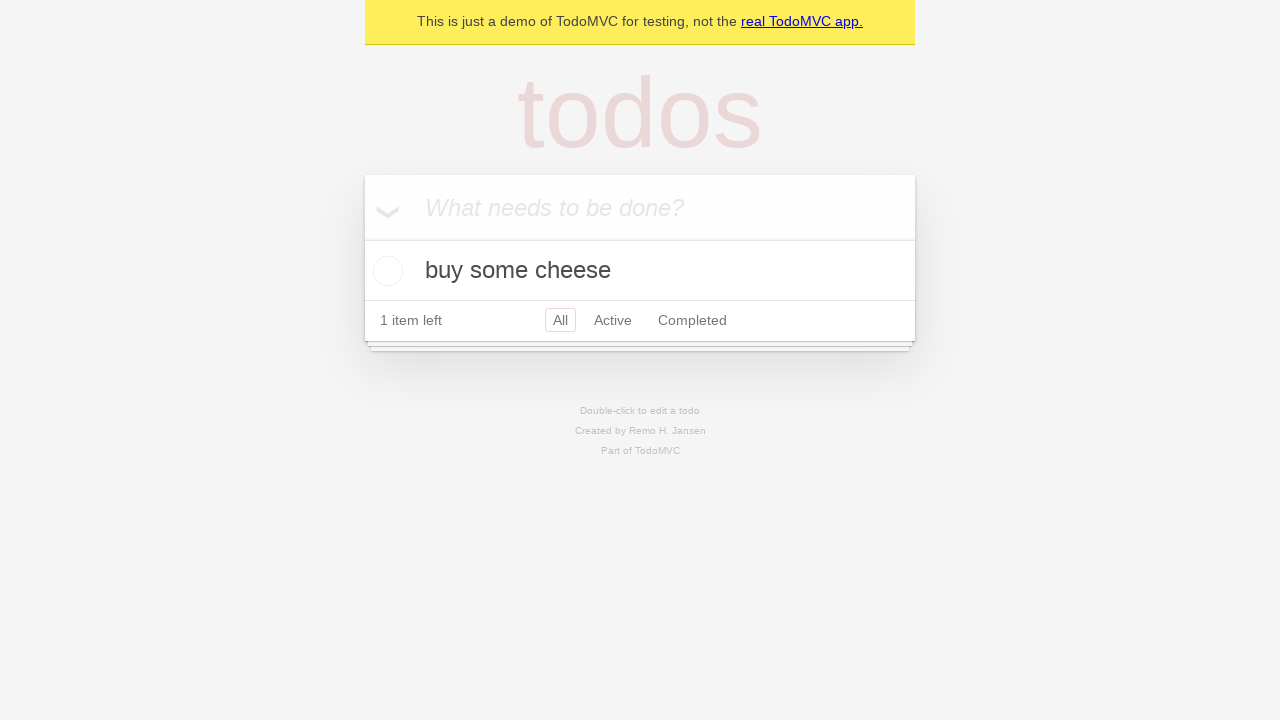

Filled todo input with 'feed the cat' on internal:attr=[placeholder="What needs to be done?"i]
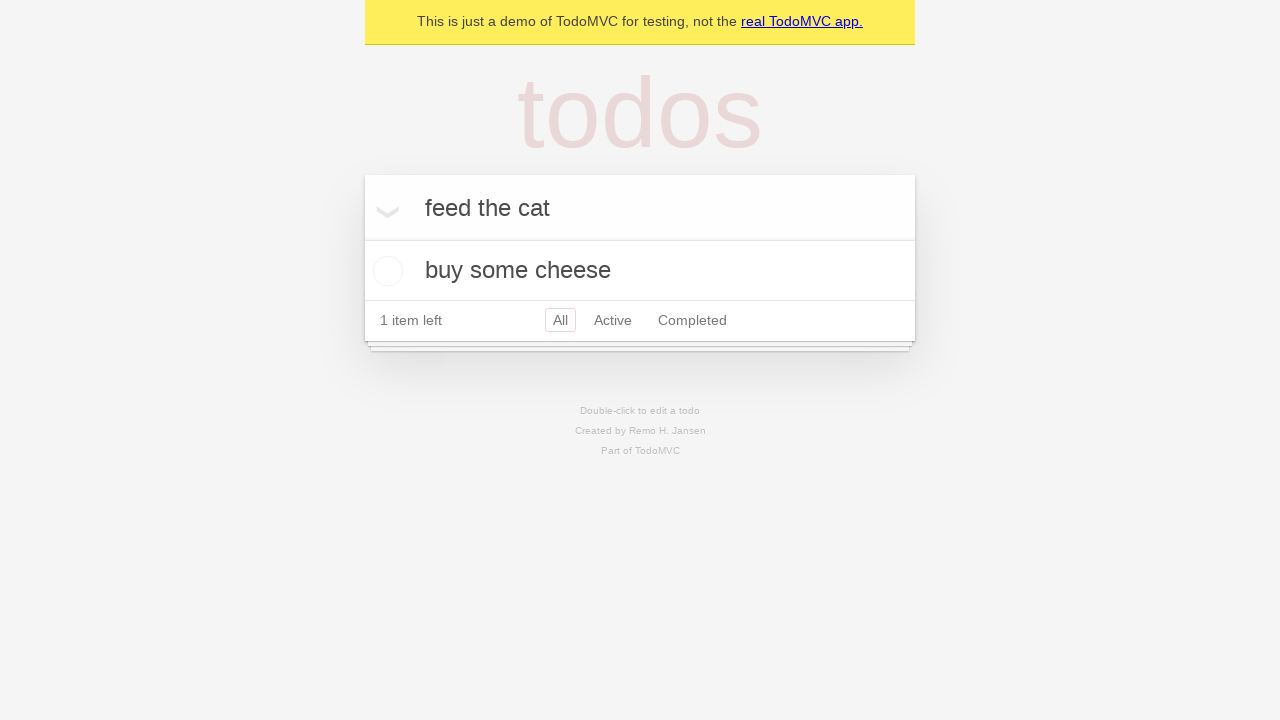

Pressed Enter to add todo 'feed the cat' on internal:attr=[placeholder="What needs to be done?"i]
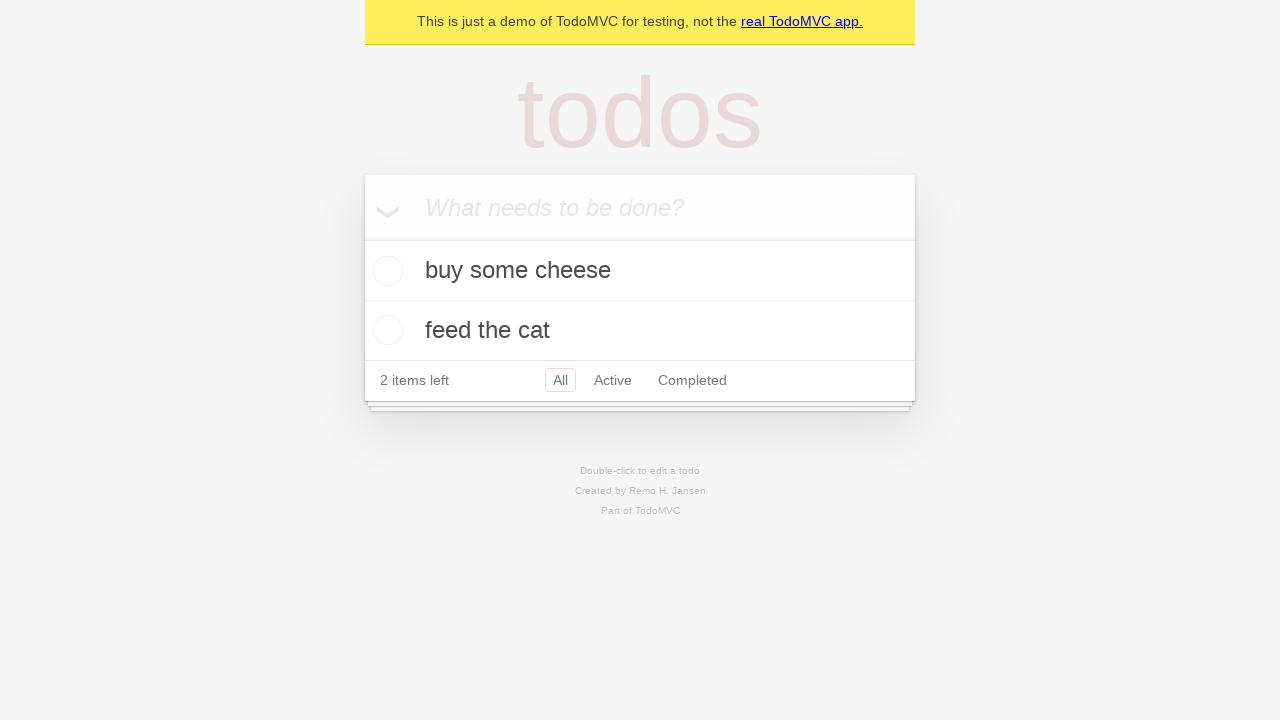

Filled todo input with 'book a doctors appointment' on internal:attr=[placeholder="What needs to be done?"i]
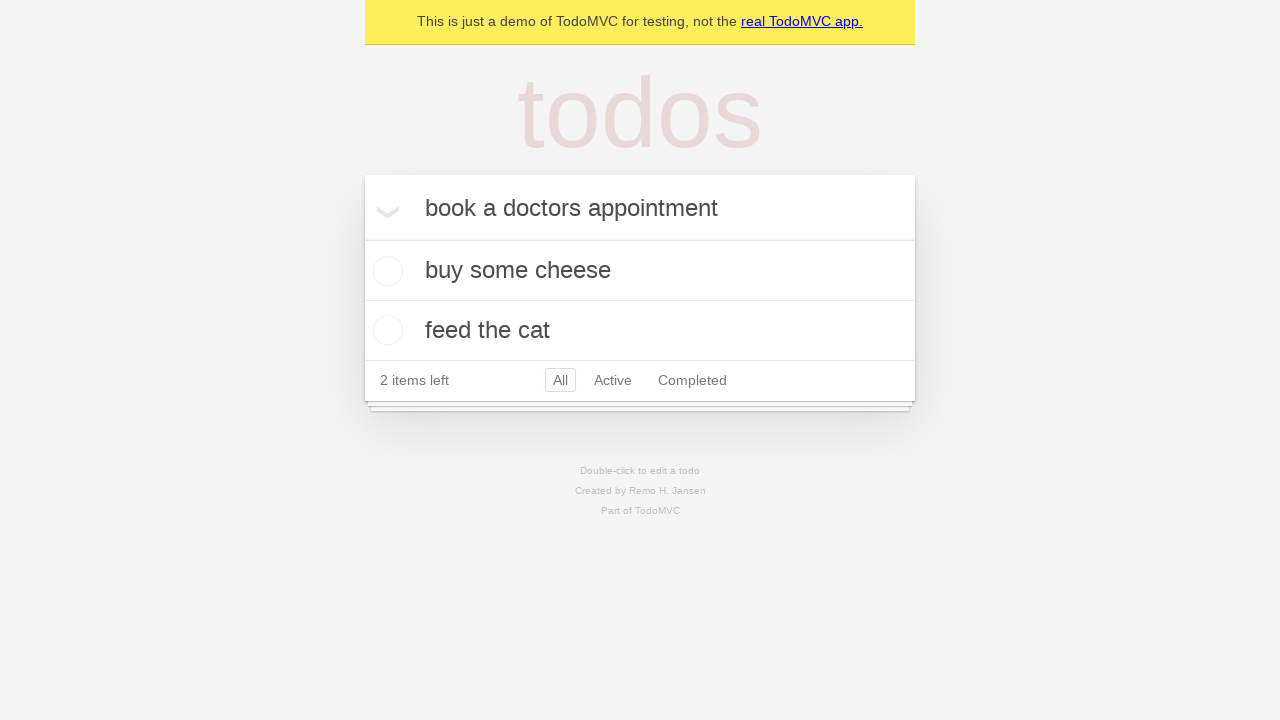

Pressed Enter to add todo 'book a doctors appointment' on internal:attr=[placeholder="What needs to be done?"i]
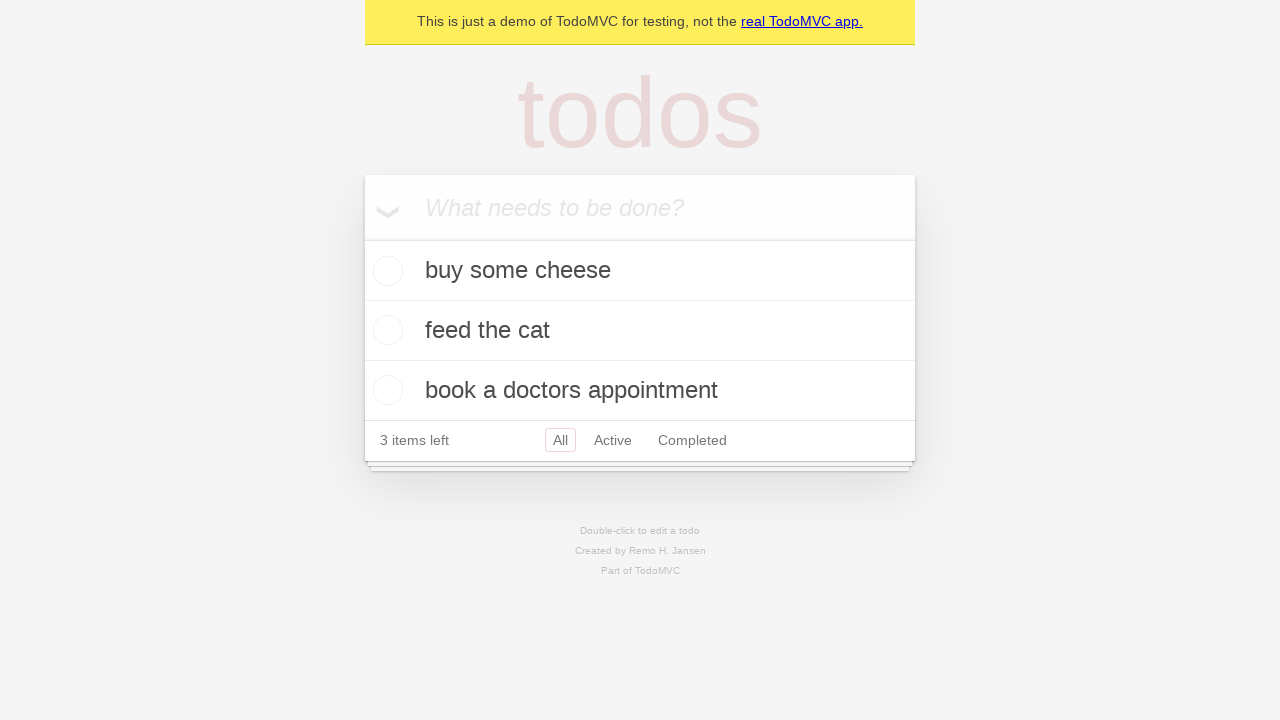

Checked the second todo item (feed the cat) at (385, 330) on internal:testid=[data-testid="todo-item"s] >> nth=1 >> internal:role=checkbox
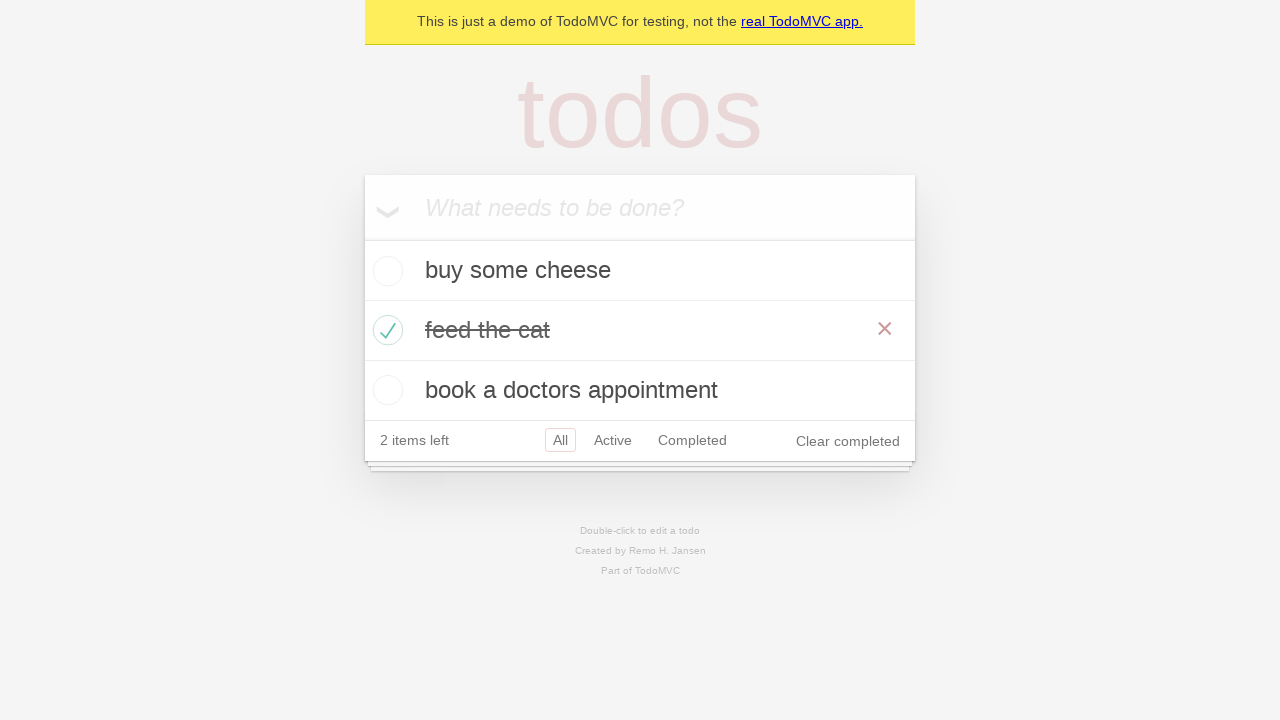

Clicked 'Clear completed' button at (848, 441) on internal:role=button[name="Clear completed"i]
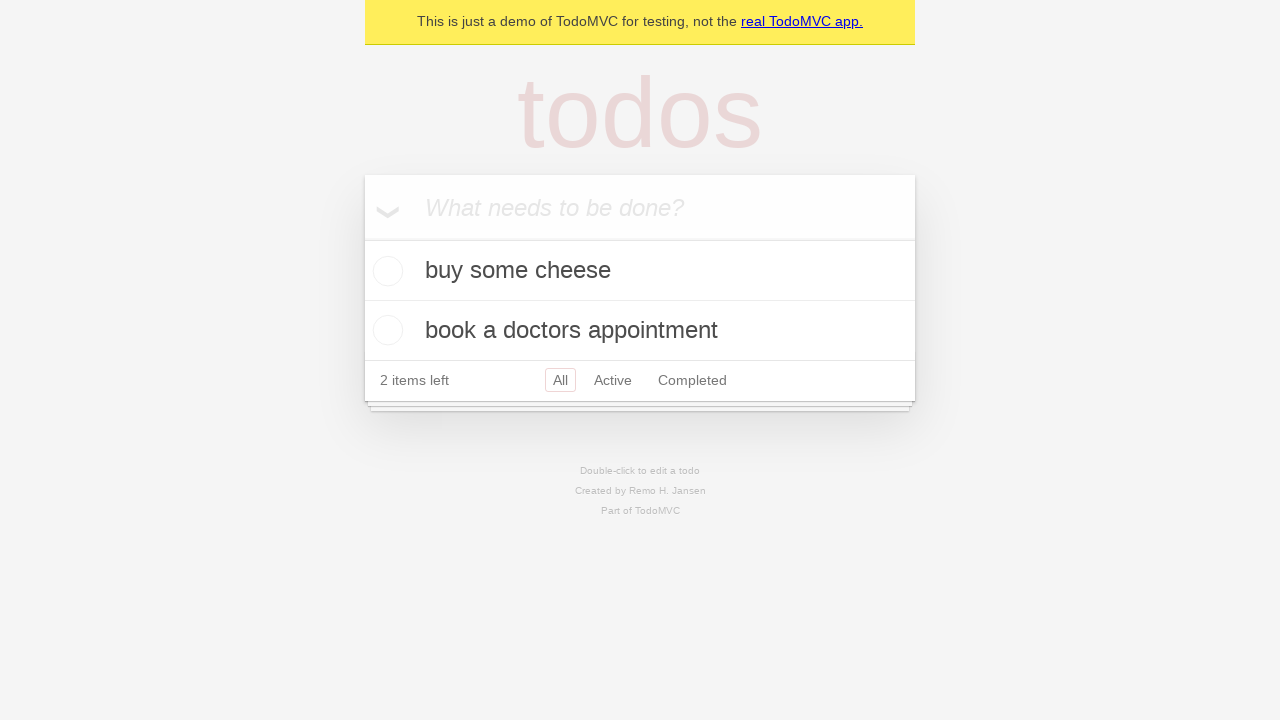

Waited for todo items to load after clearing completed
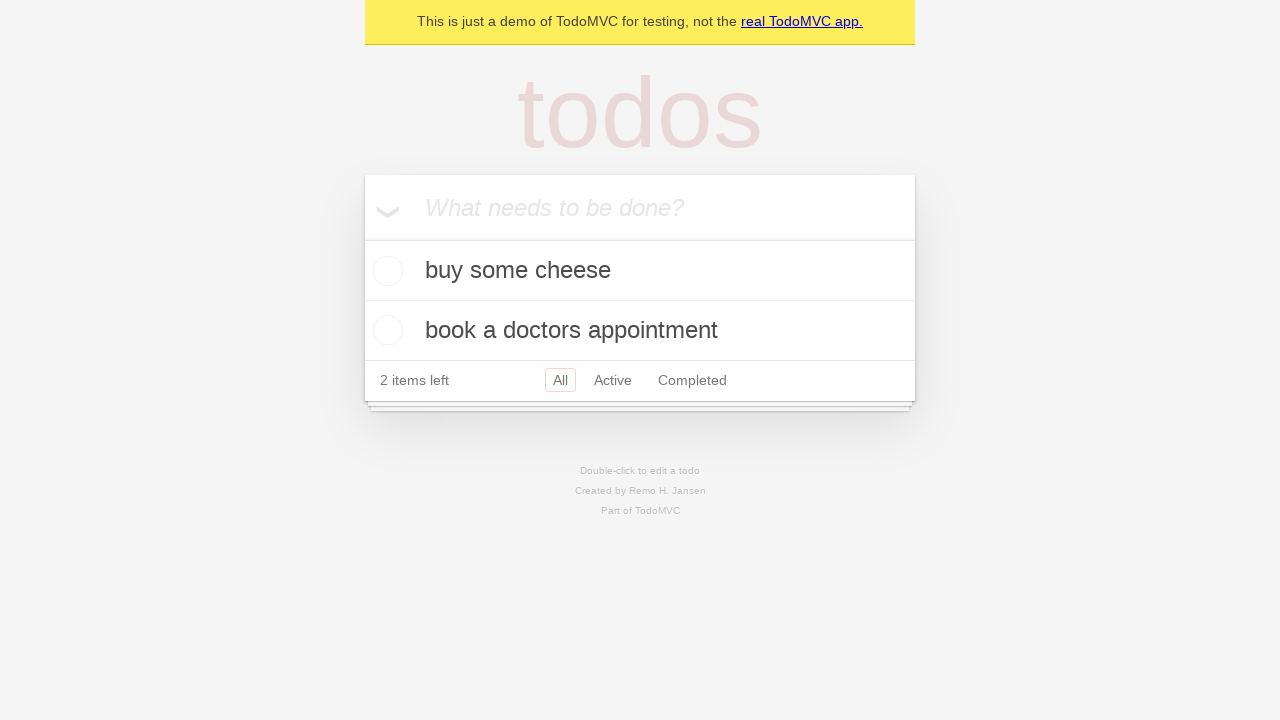

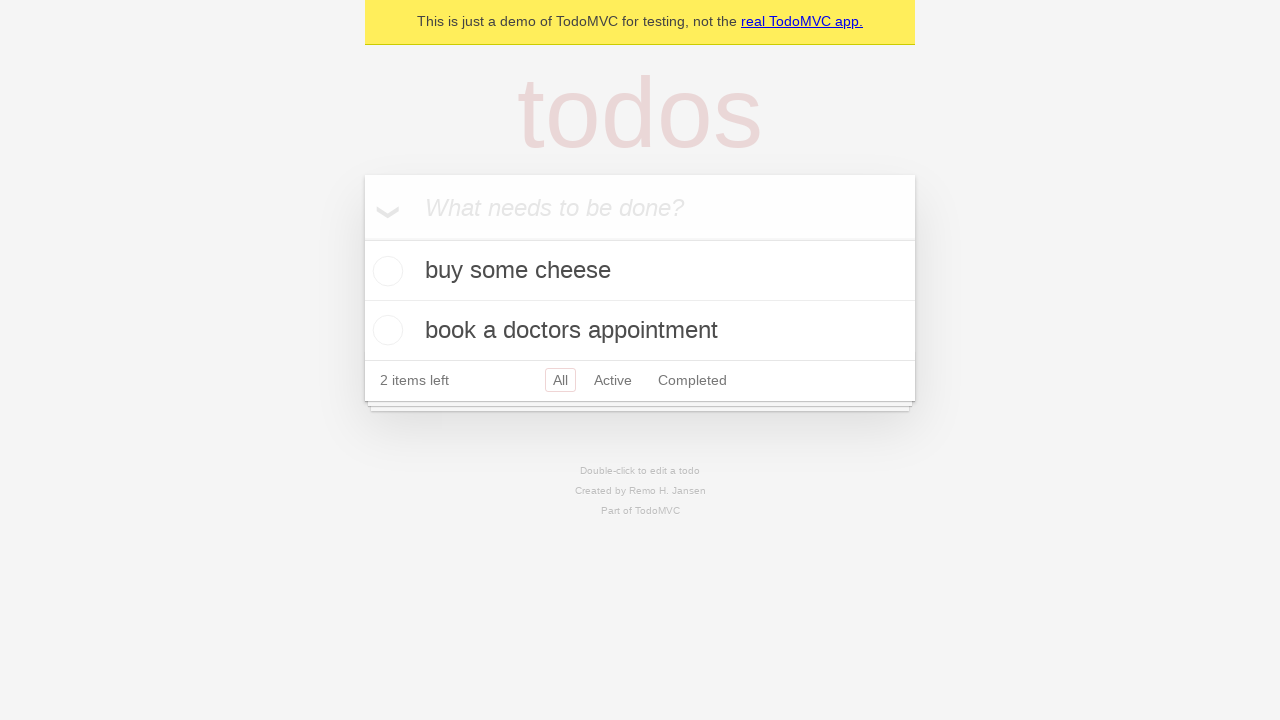